Navigates to EventBrite location events page, clicks "Explore more events" link if available, and verifies event listings are displayed

Starting URL: https://www.eventbrite.com/d/san-francisco/events/

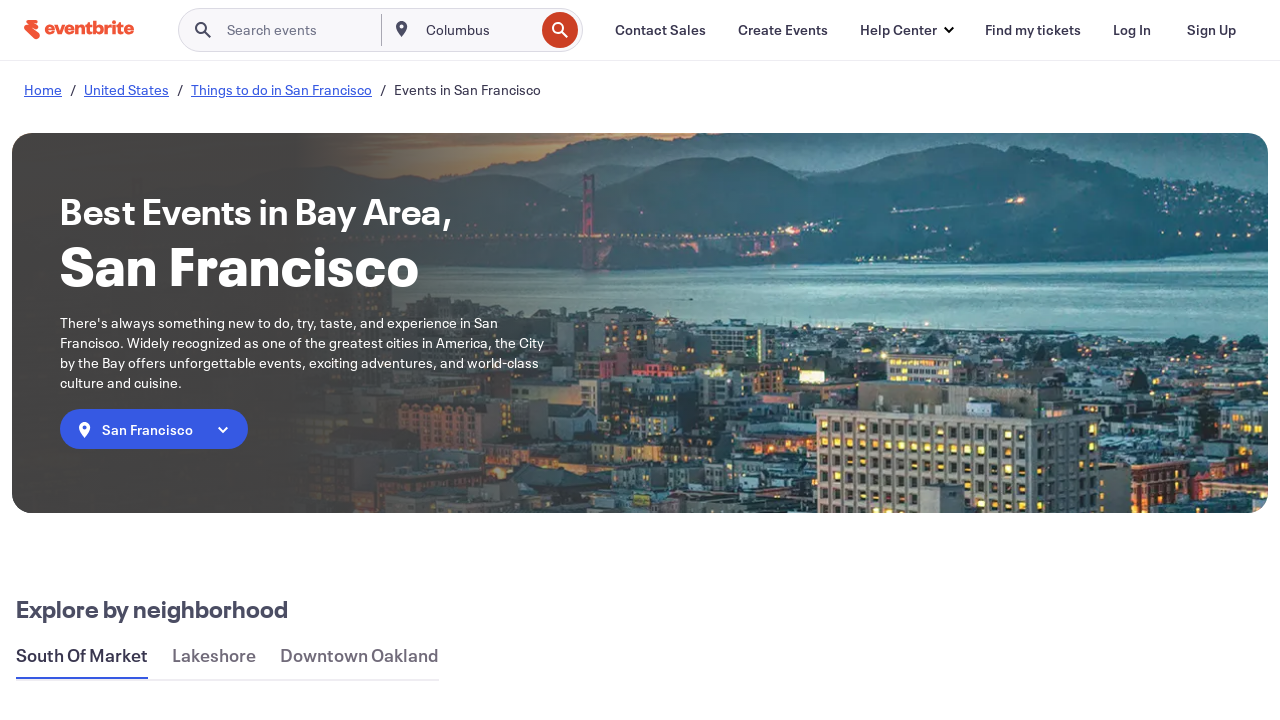

Navigated to EventBrite San Francisco events page
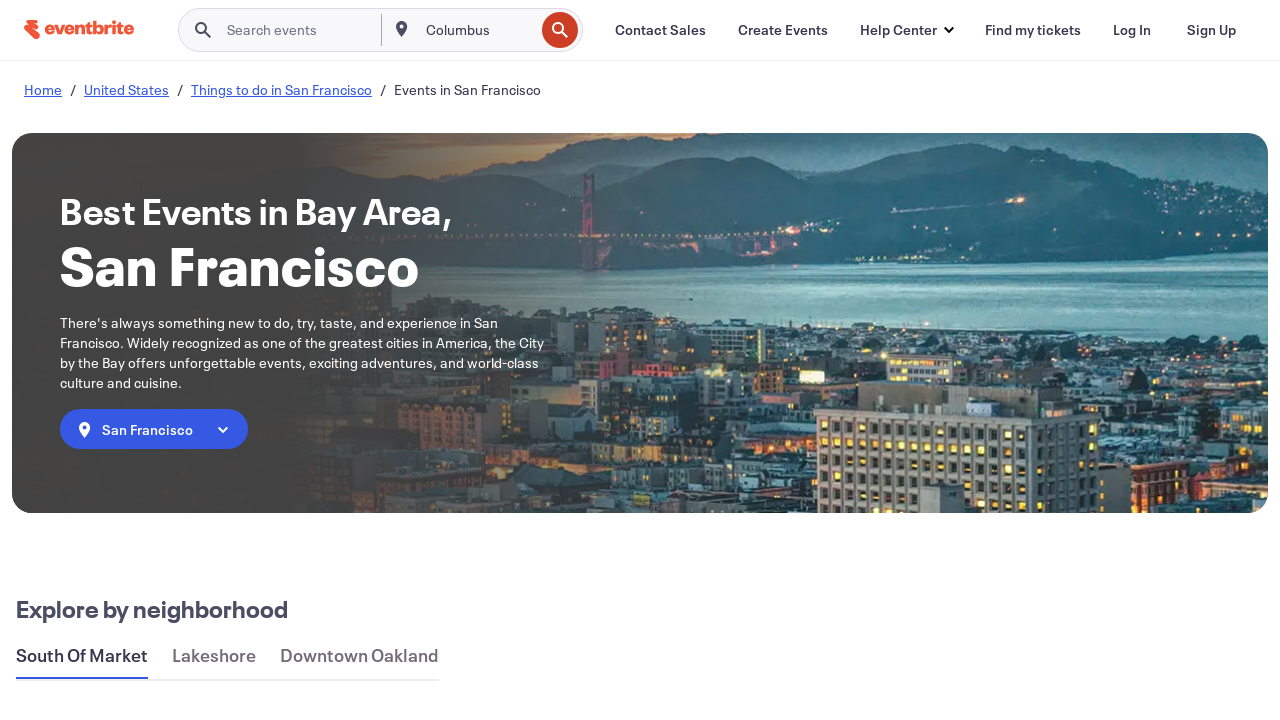

Located 'Explore more events' link
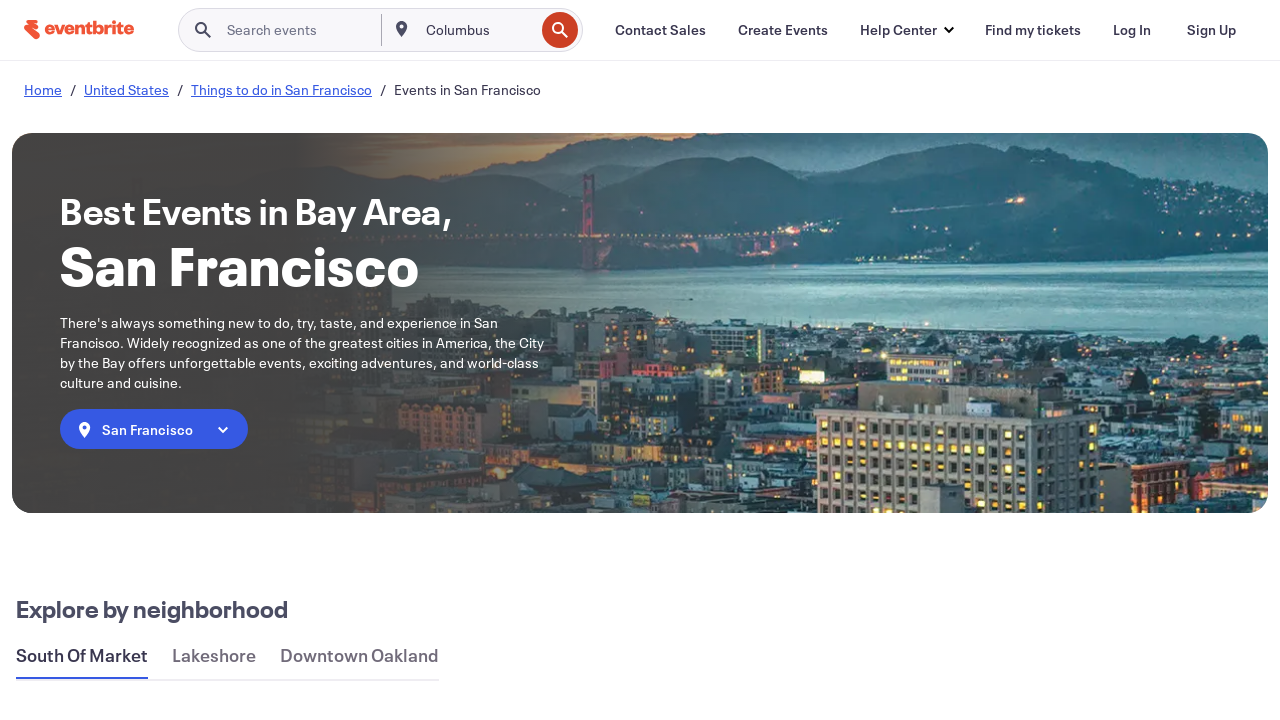

Clicked 'Explore more events' link
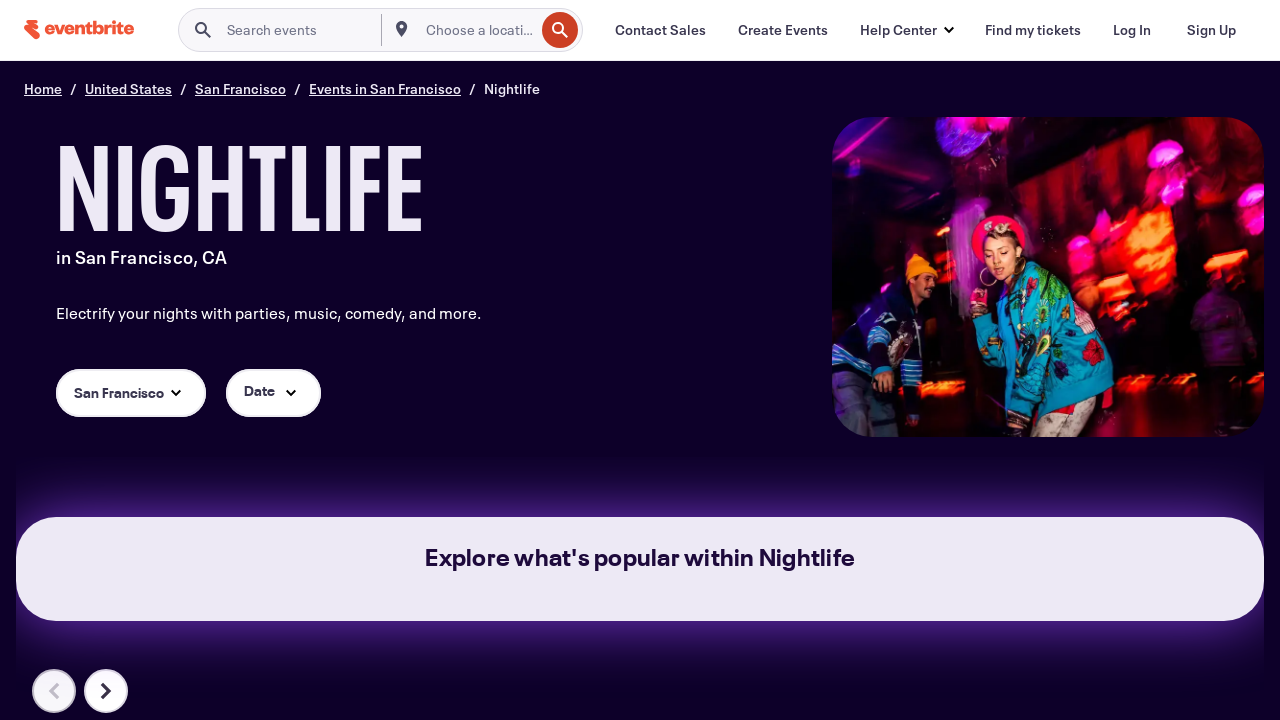

'Explore more events' link not found, continuing with visible events
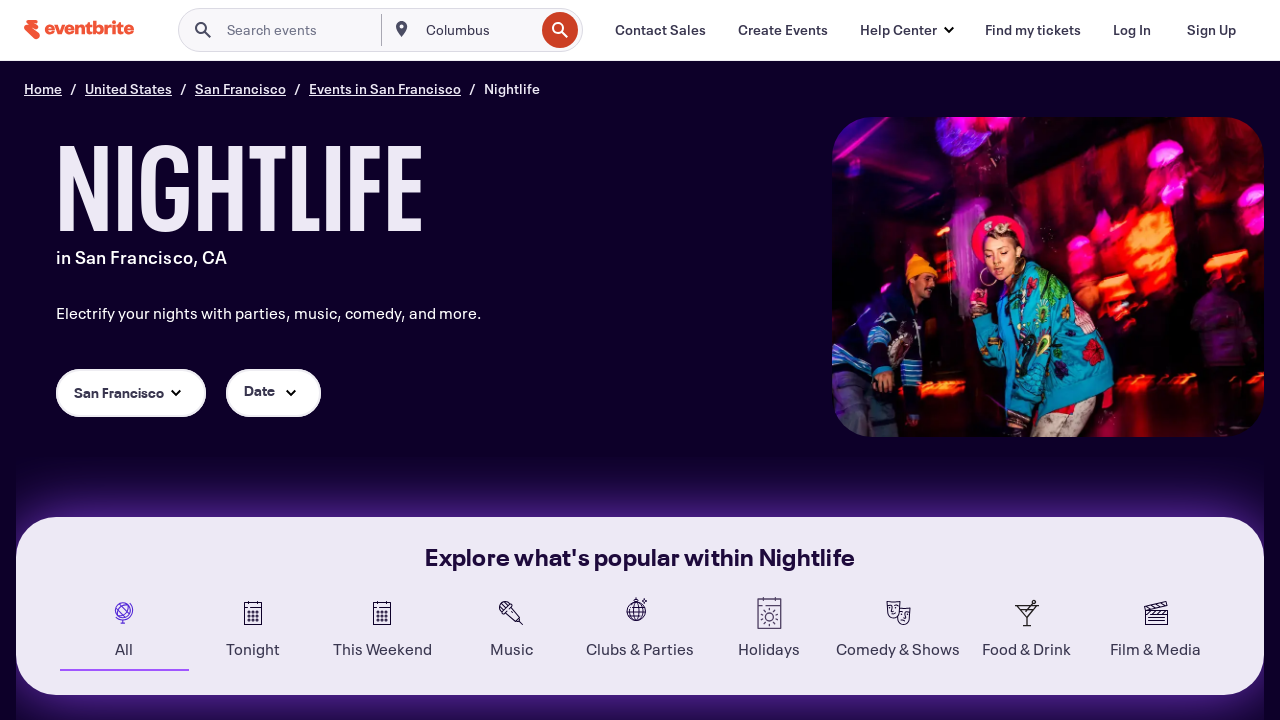

Verified event titles are present on the page
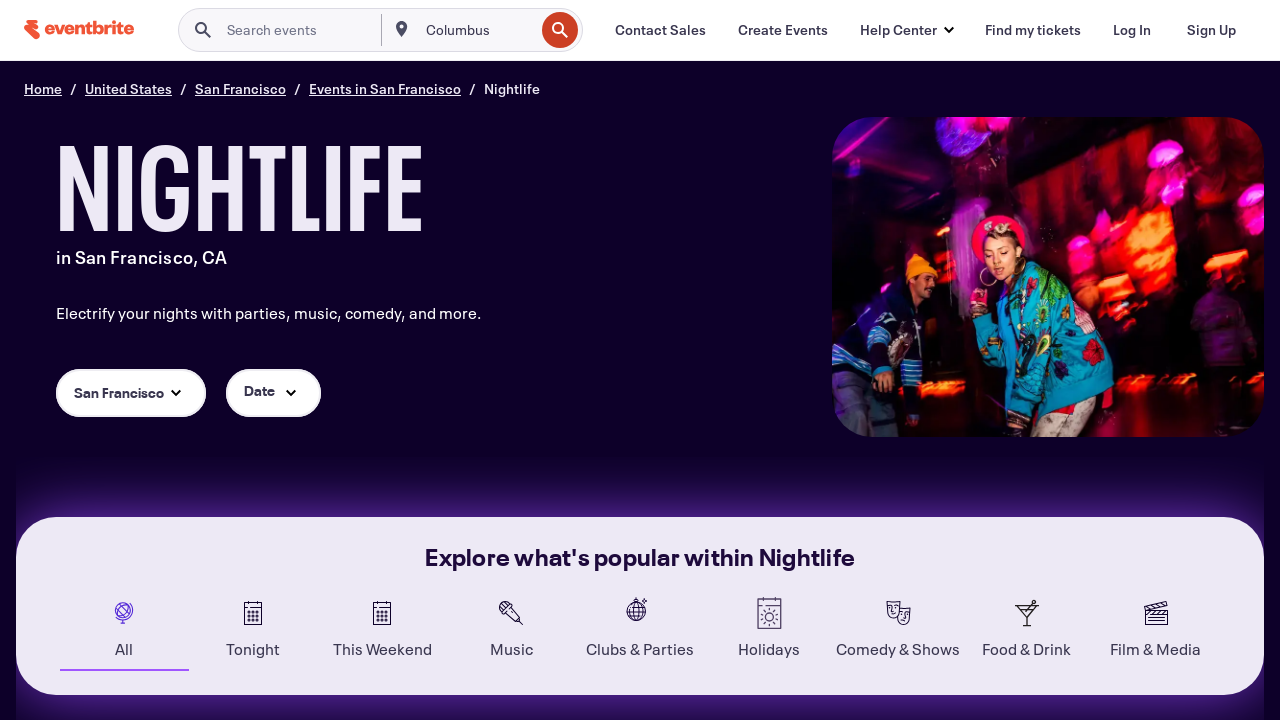

Verified event cards are present on the page
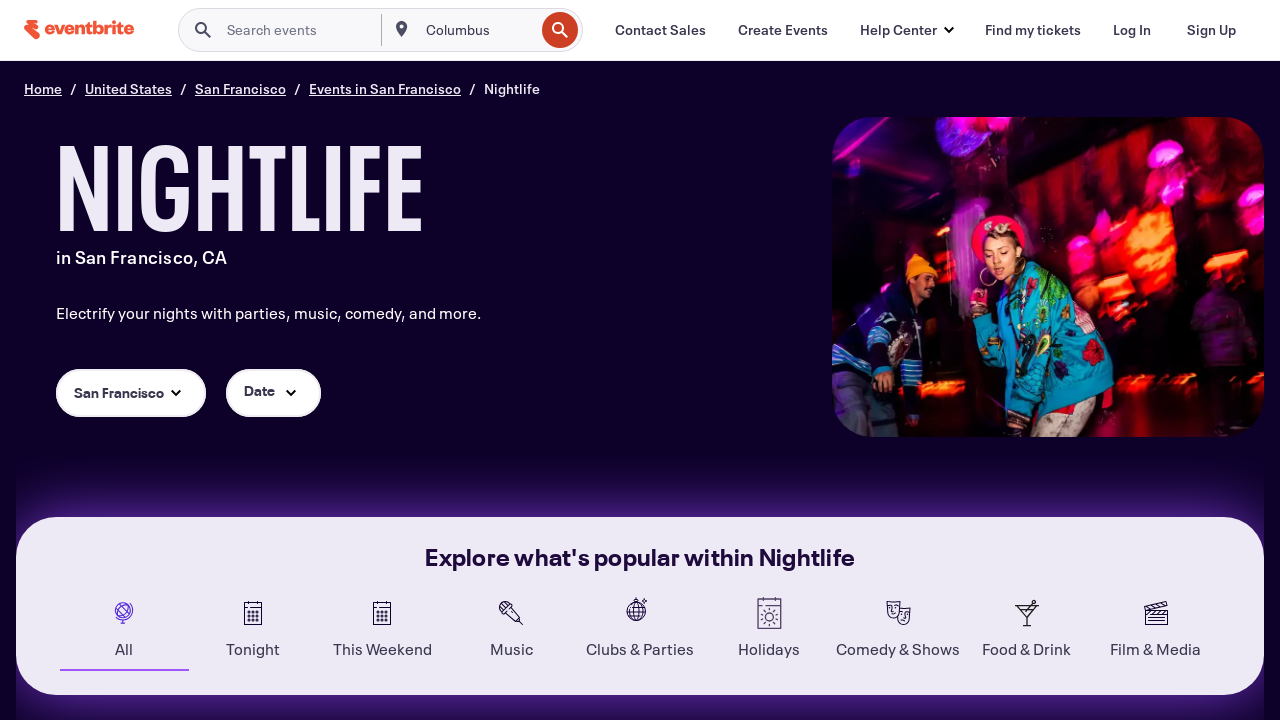

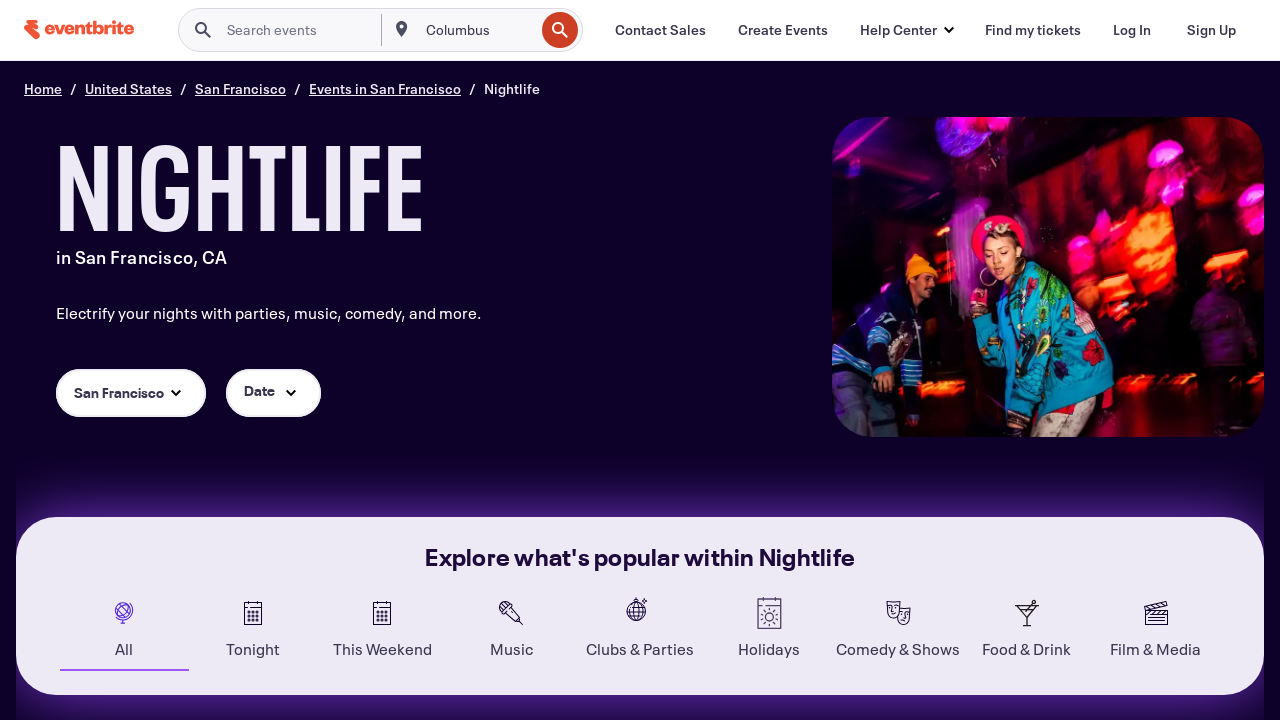